Tests file upload functionality by selecting a file and clicking the upload button, then verifying the upload was successful

Starting URL: http://the-internet.herokuapp.com/upload

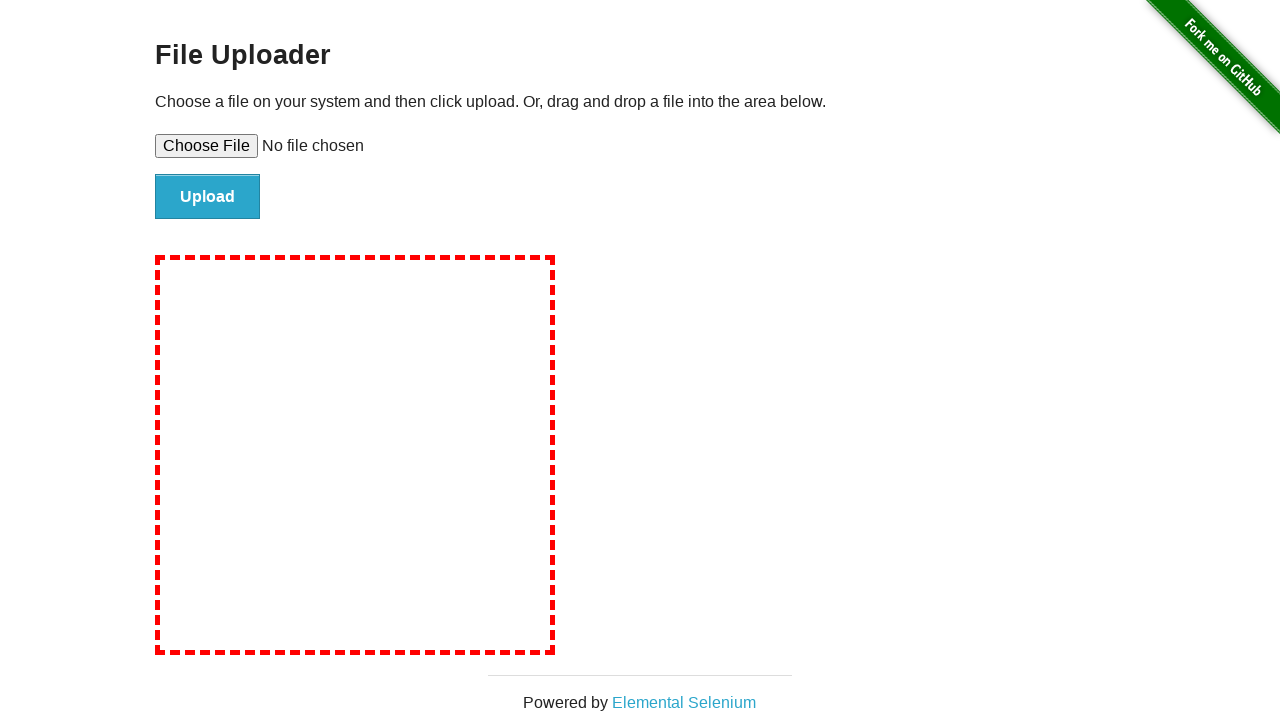

Created temporary test file for upload
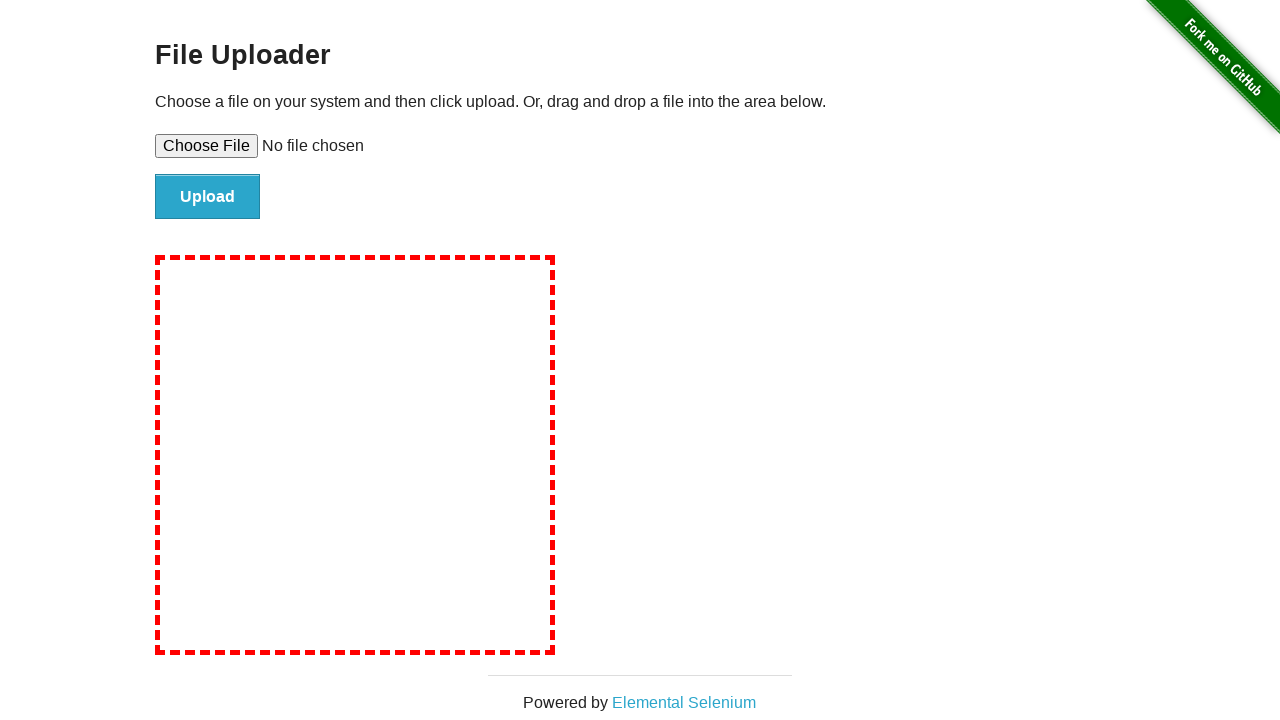

Selected test file for upload
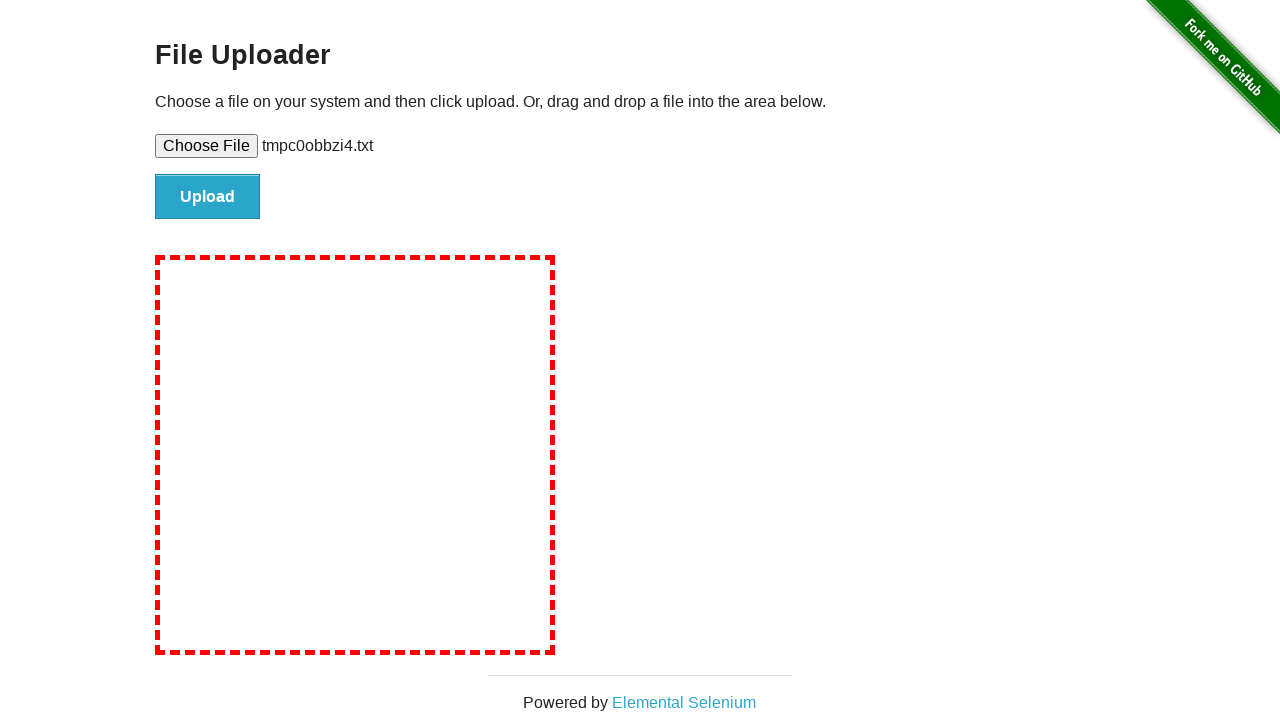

Clicked upload button at (208, 197) on #file-submit
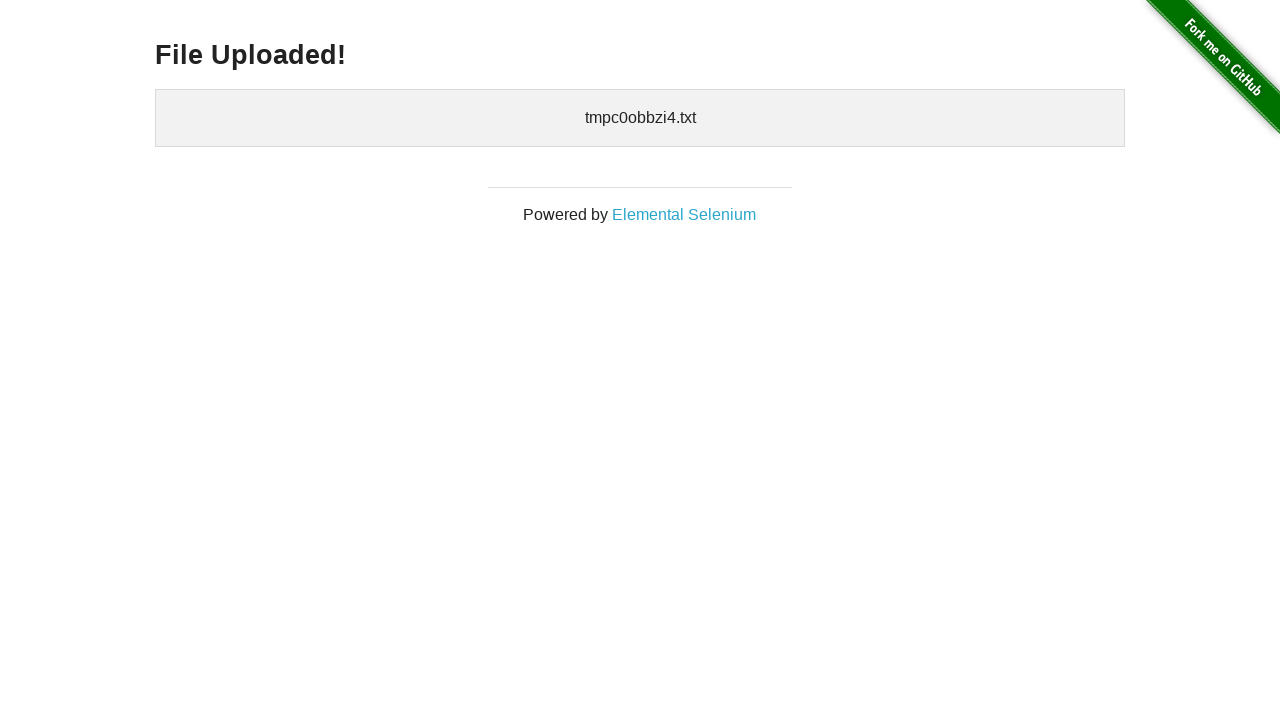

Verified file upload success message appeared
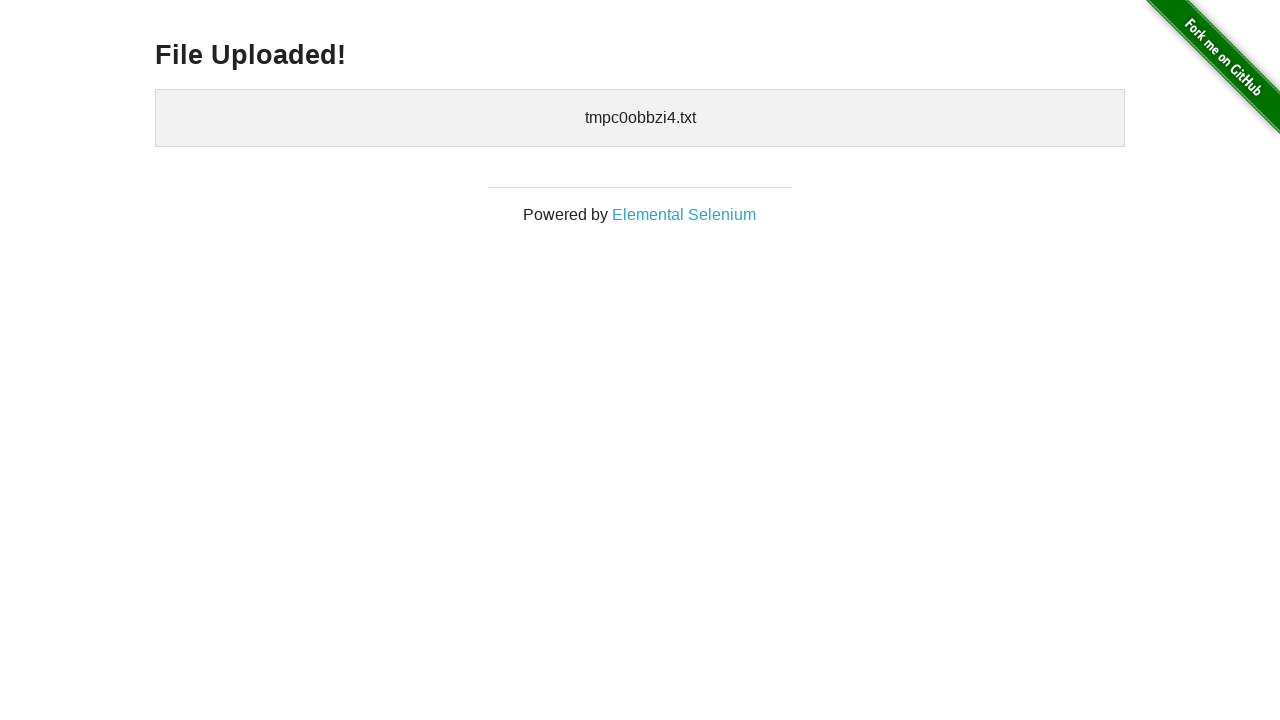

Cleaned up temporary test file
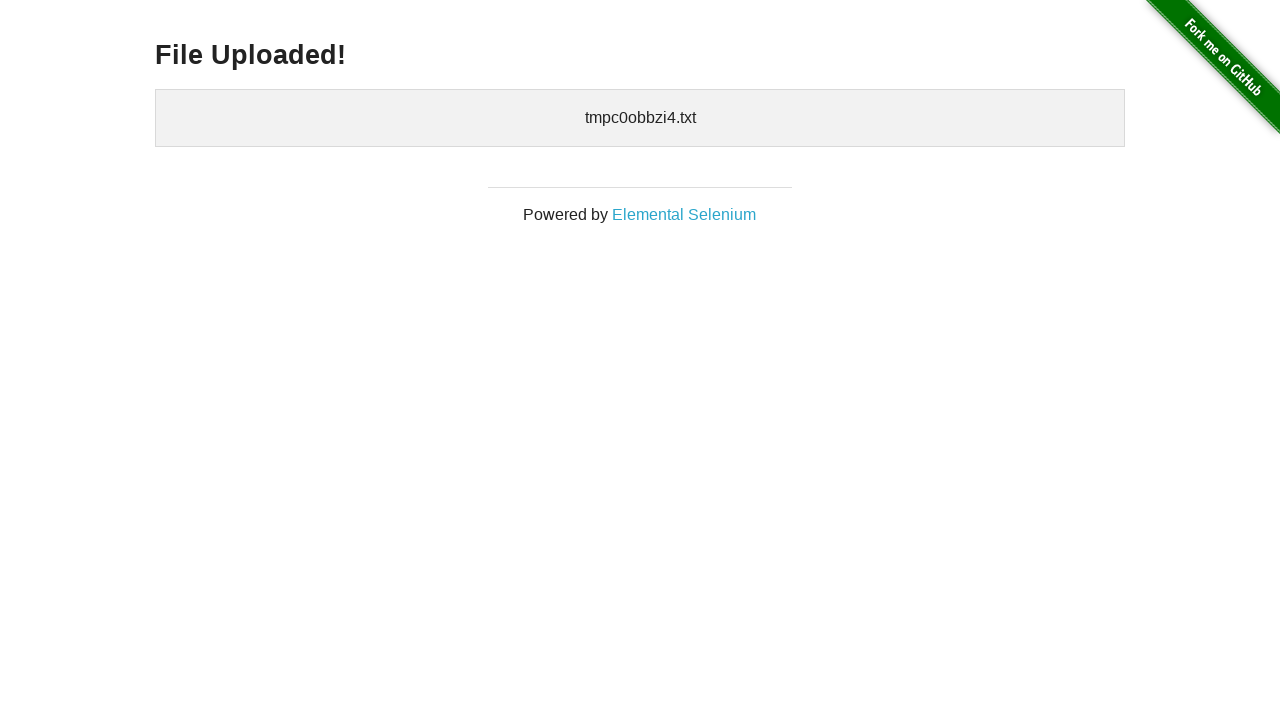

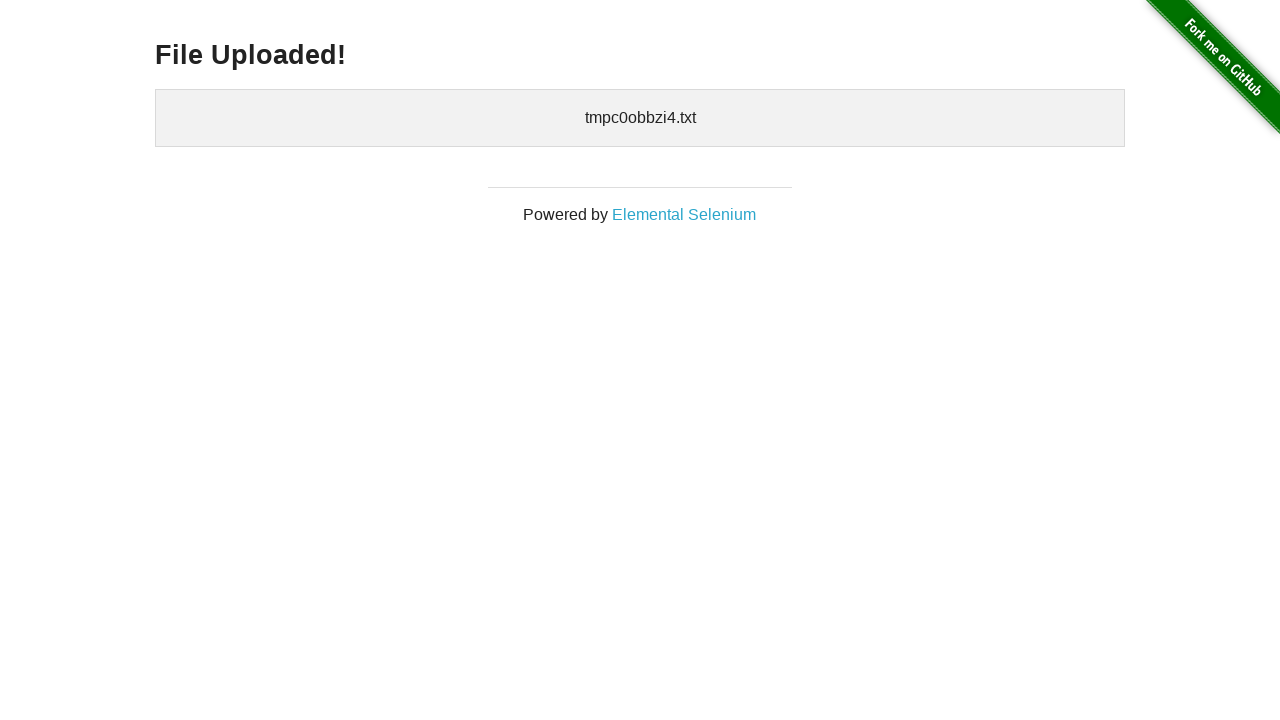